Tests JavaScript alert handling by clicking buttons that trigger JS Alert, JS Confirm, and JS Prompt dialogs, then interacting with each alert type (accept, dismiss, and send text).

Starting URL: https://the-internet.herokuapp.com/javascript_alerts

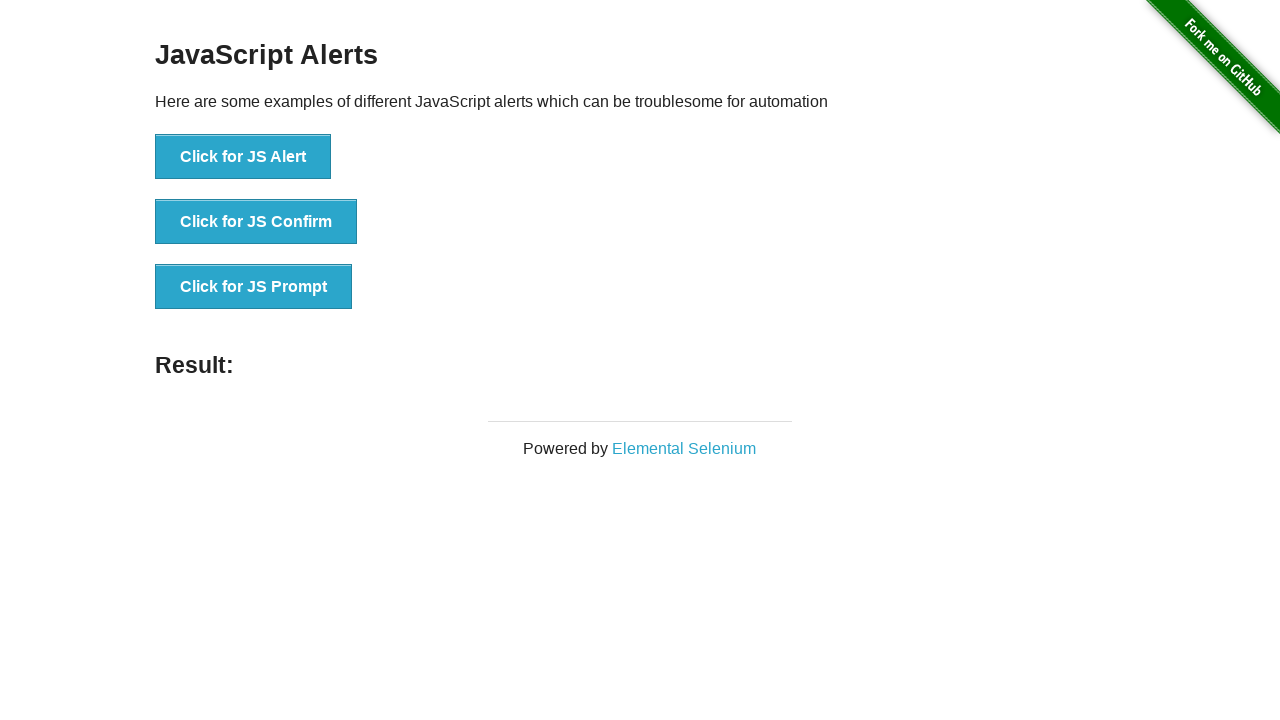

Clicked JS Alert button at (243, 157) on xpath=//button[text()='Click for JS Alert']
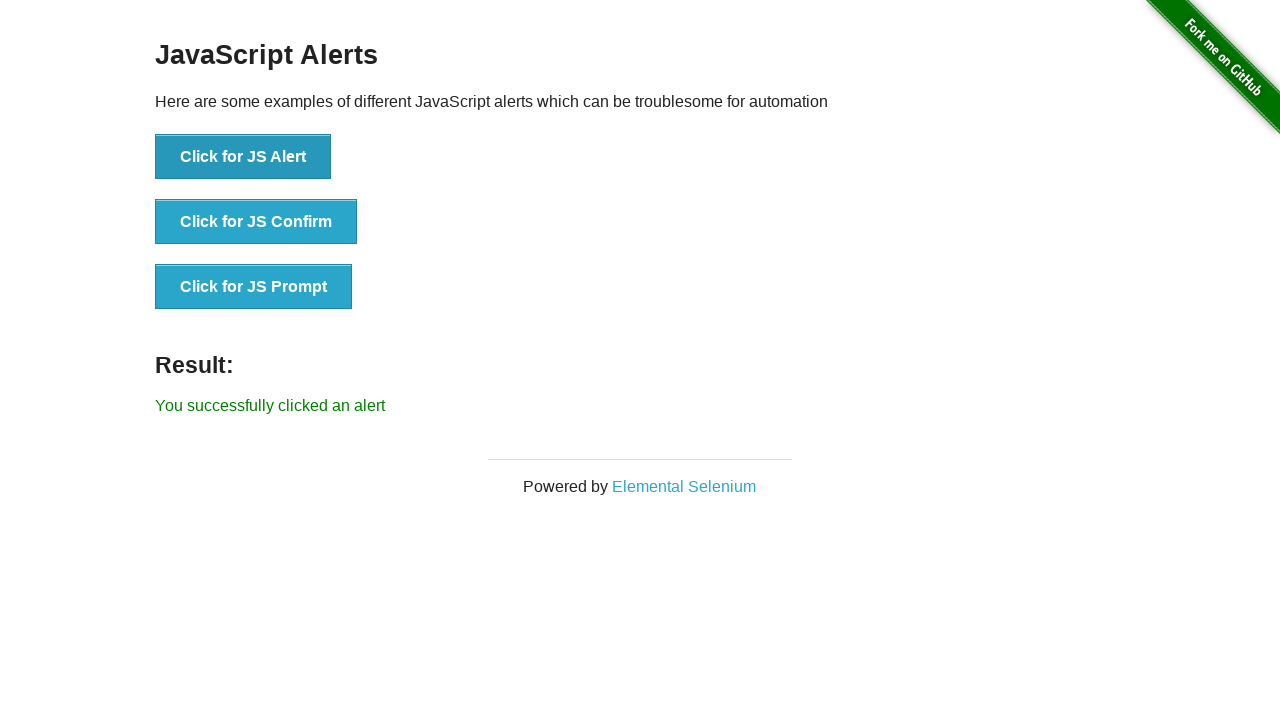

Set up dialog handler to accept JS Alert
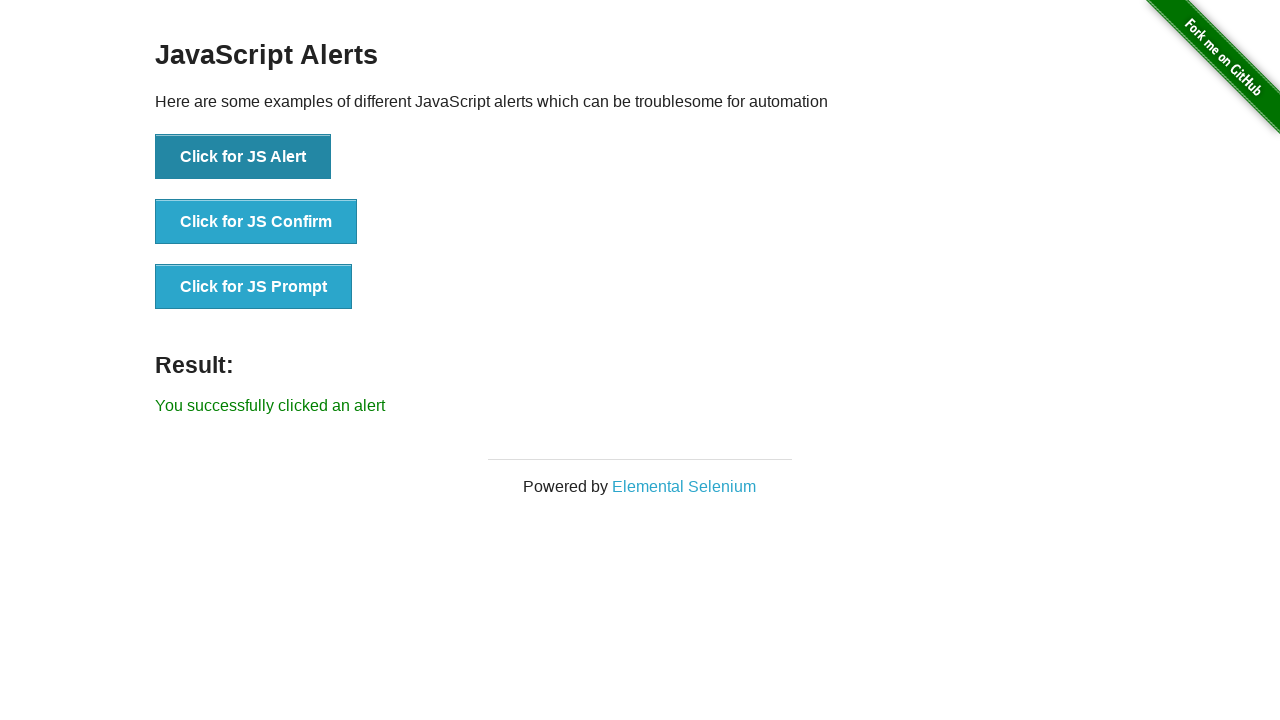

Waited for alert handling to complete
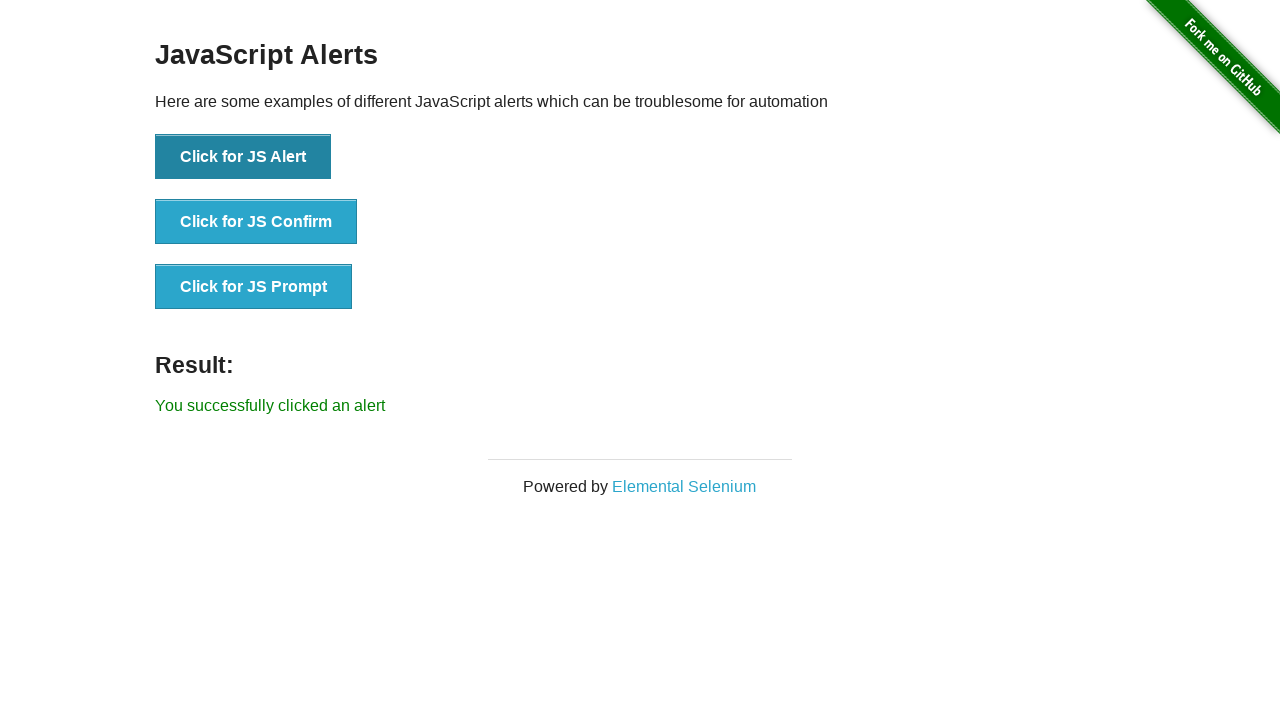

Clicked JS Confirm button at (256, 222) on xpath=//button[text()='Click for JS Confirm']
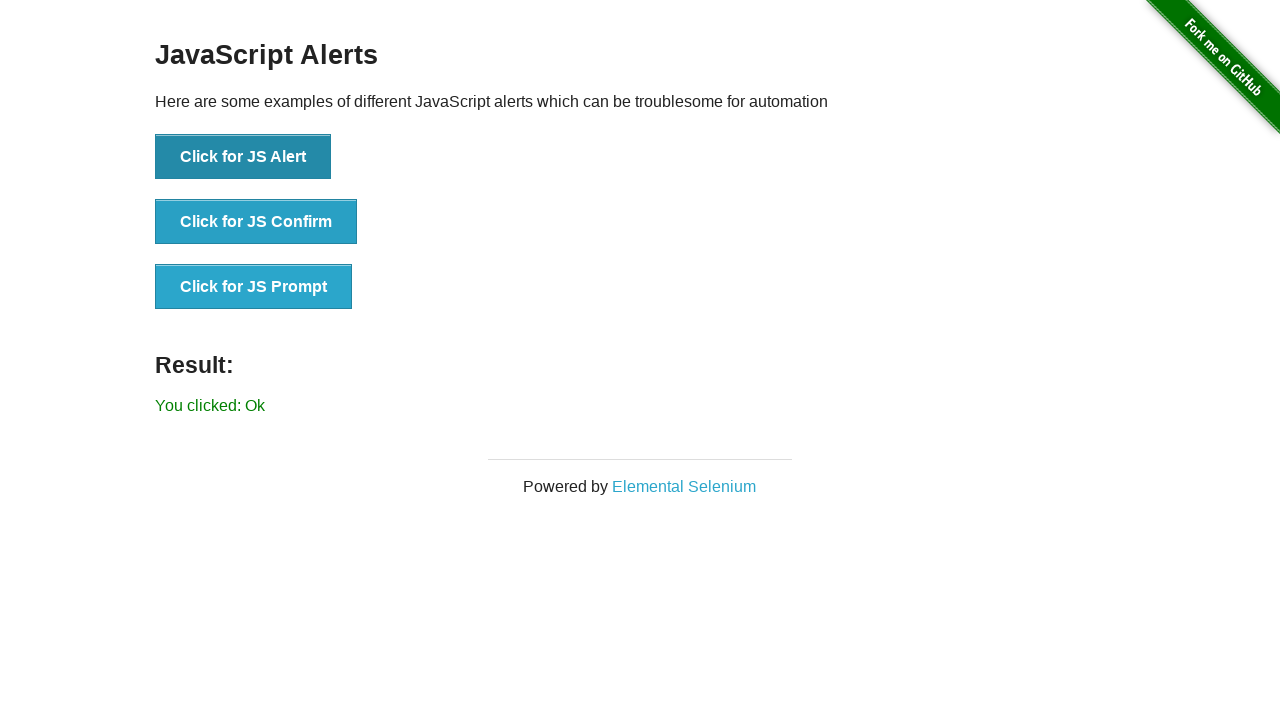

Set up dialog handler to dismiss JS Confirm dialog
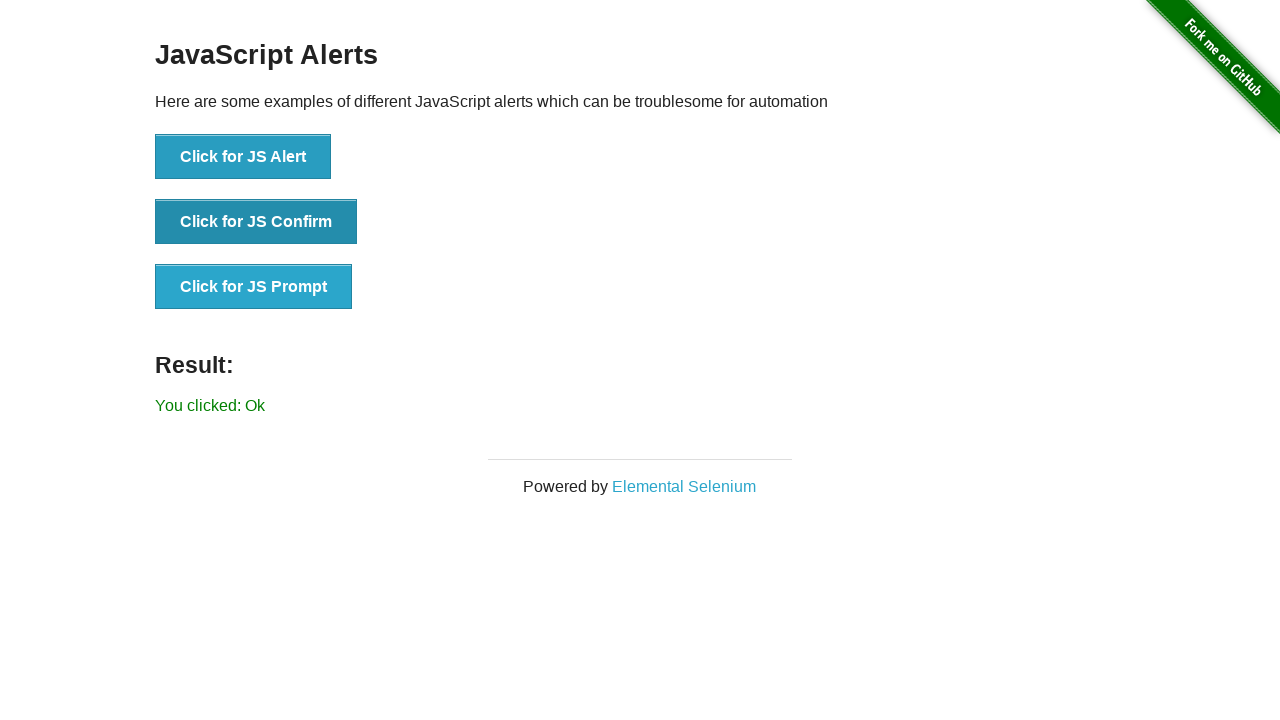

Waited for confirm dialog handling to complete
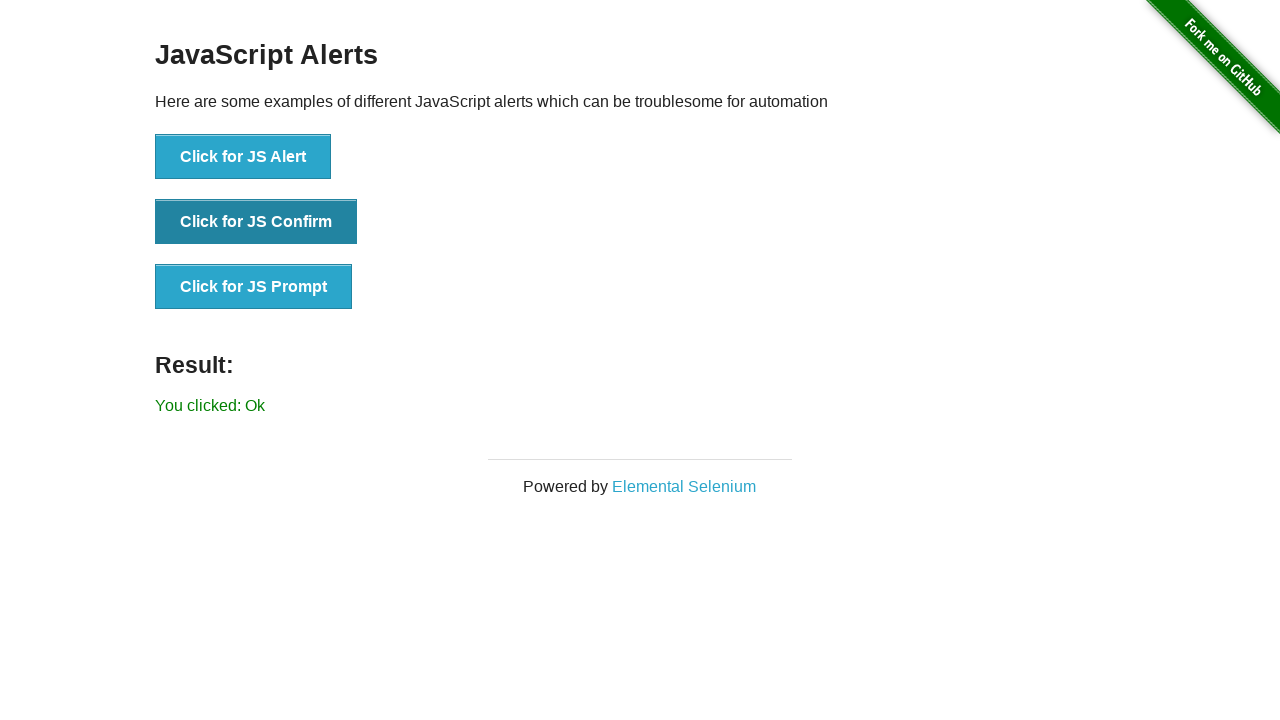

Set up dialog handler to accept JS Prompt with text 'Hello from Playwright'
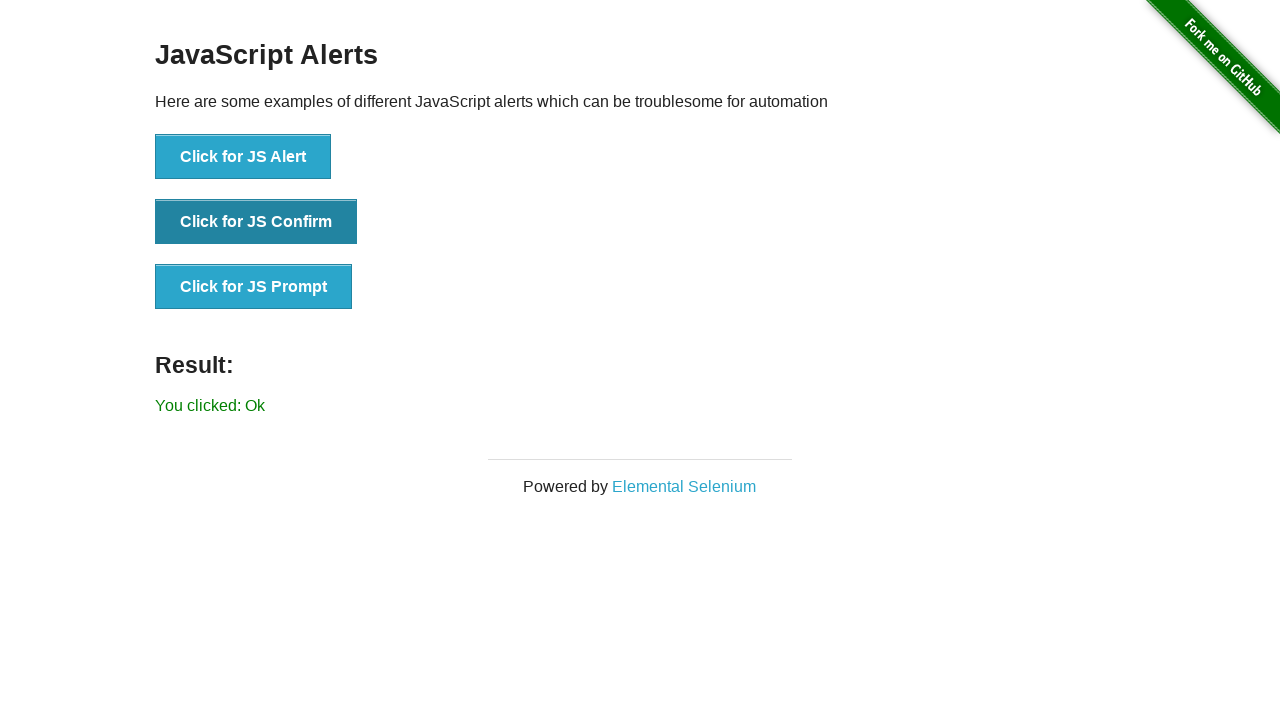

Clicked JS Prompt button at (254, 287) on xpath=//button[text()='Click for JS Prompt']
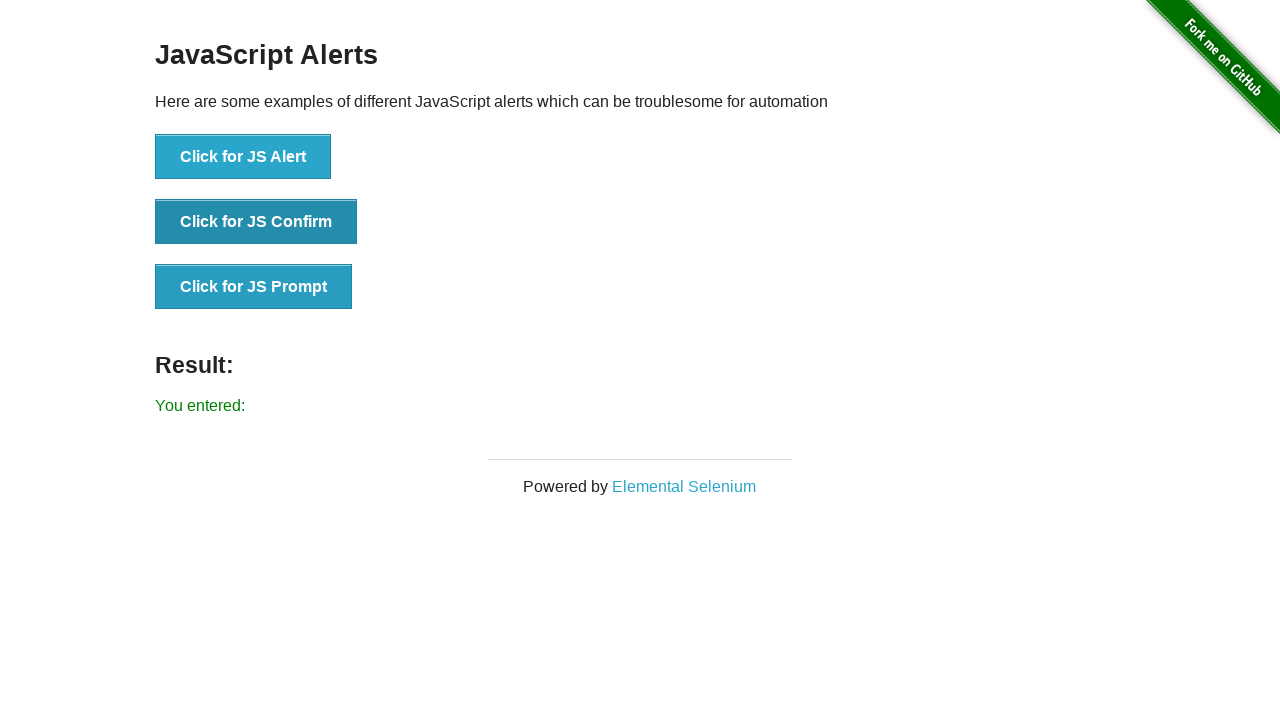

Verified result message is displayed
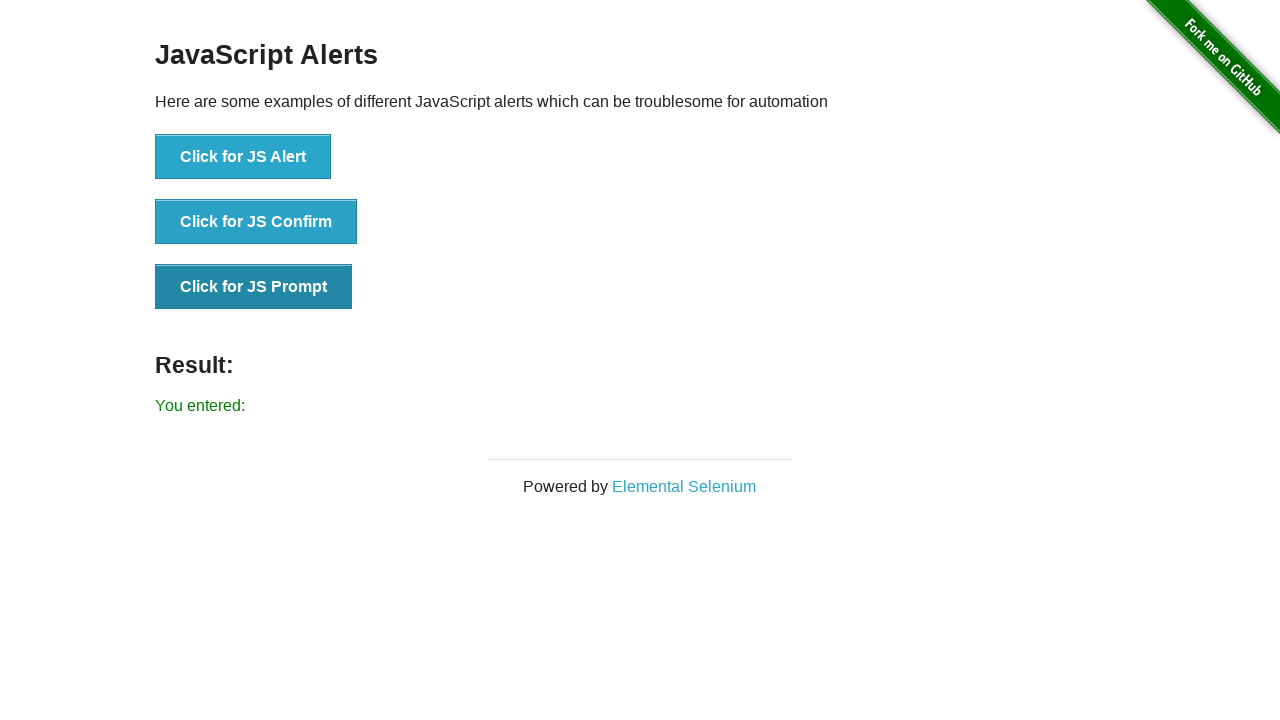

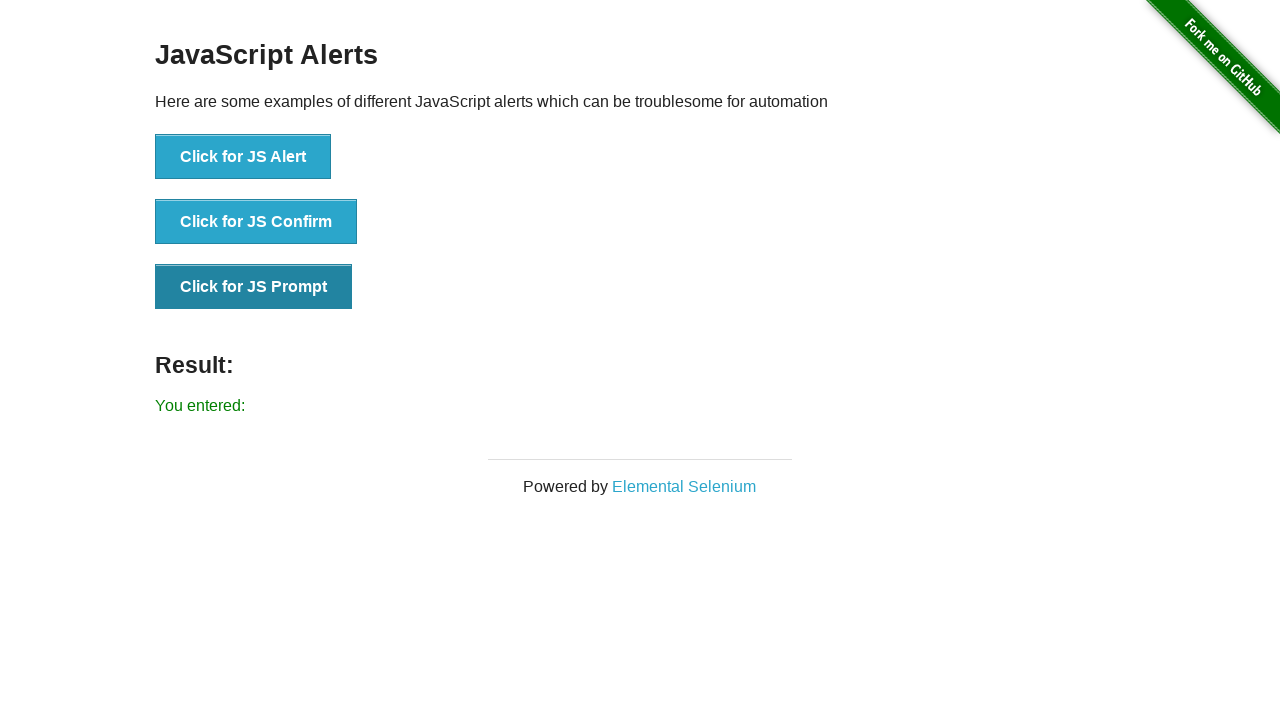